Tests appending text to an existing input field by clicking, navigating to end, typing additional text, and pressing Tab

Starting URL: https://letcode.in/edit

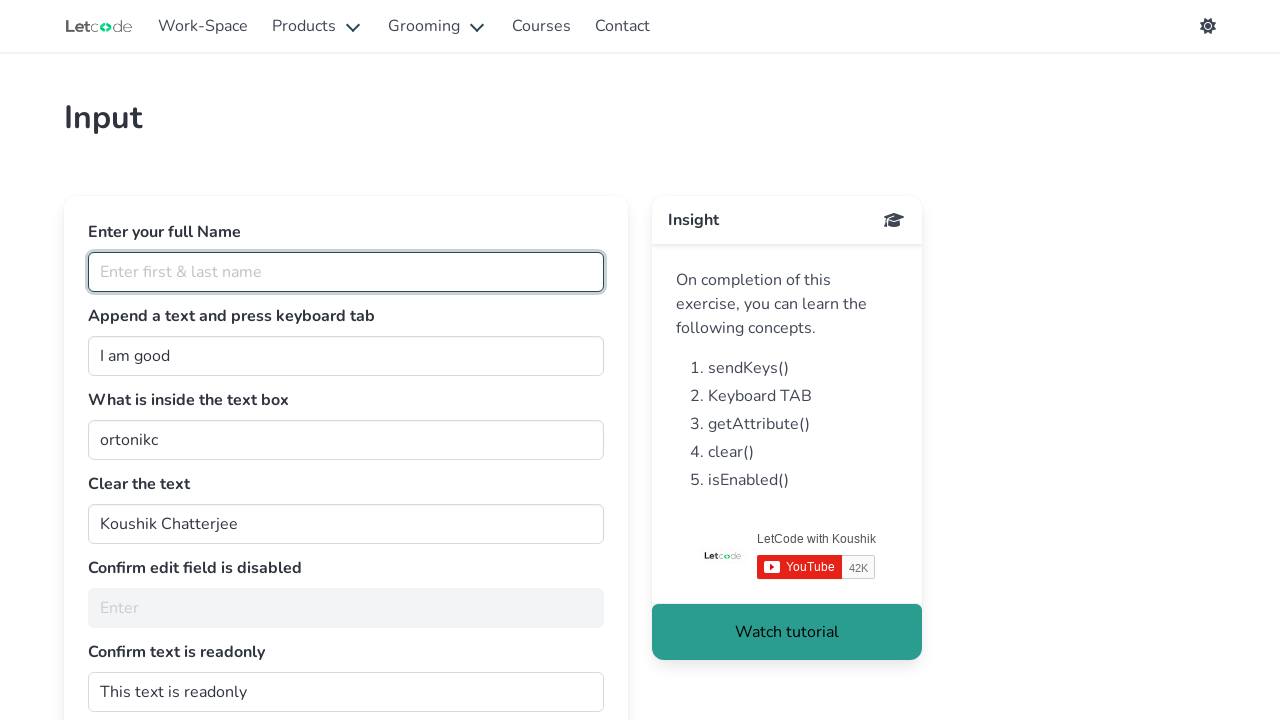

Clicked on the second textbox with 'Enter' placeholder at (346, 356) on internal:attr=[placeholder="Enter"i] >> nth=1
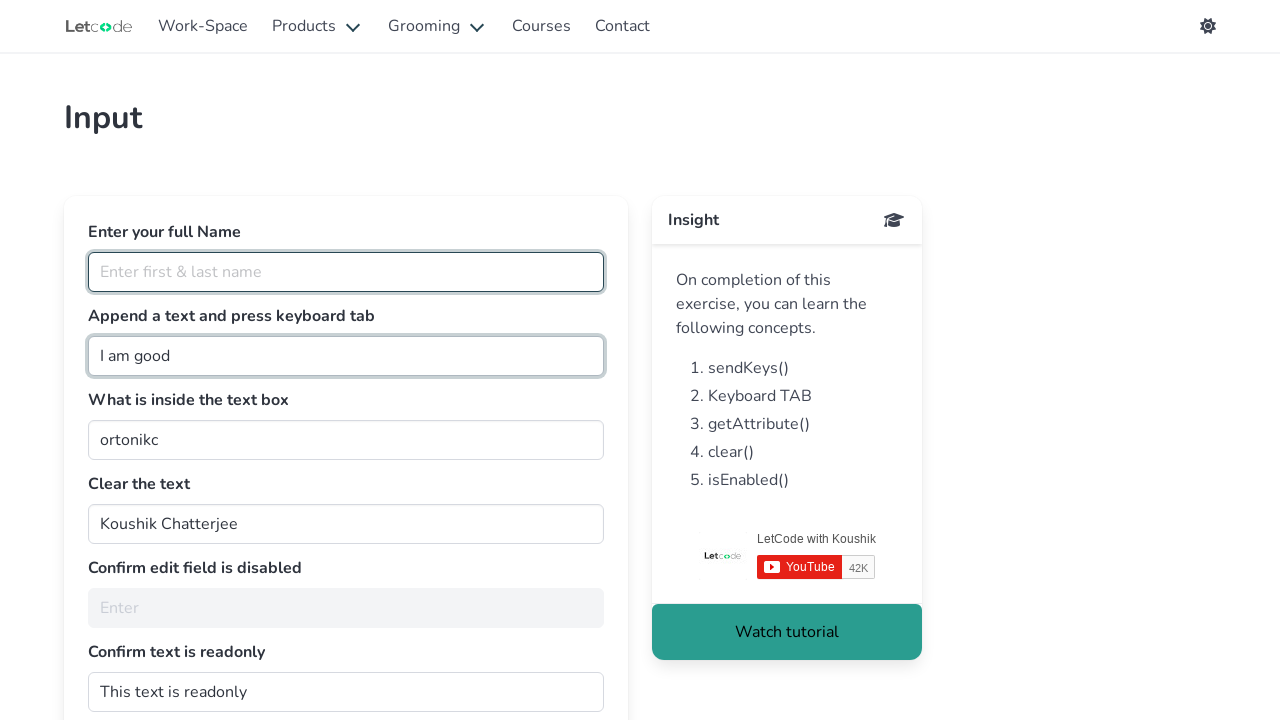

Pressed End key to navigate to end of text
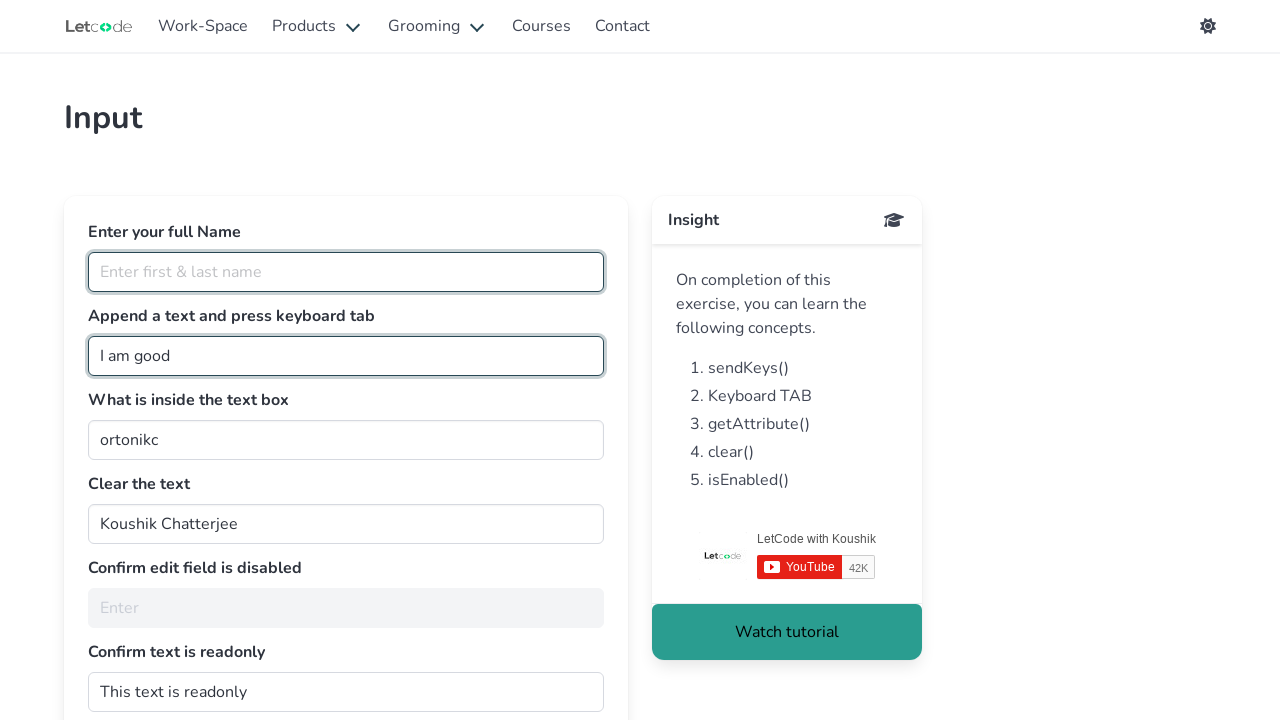

Typed additional text ' i am at the end' to the input field
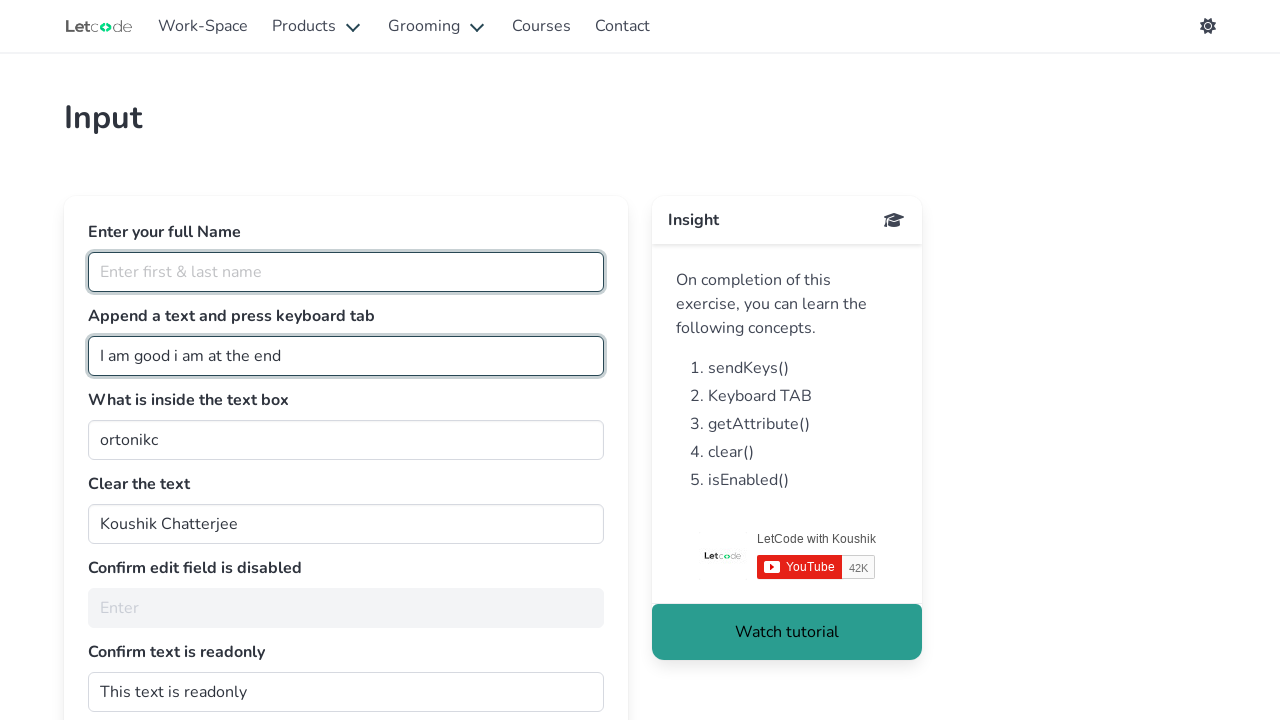

Pressed Tab key to move to the next field
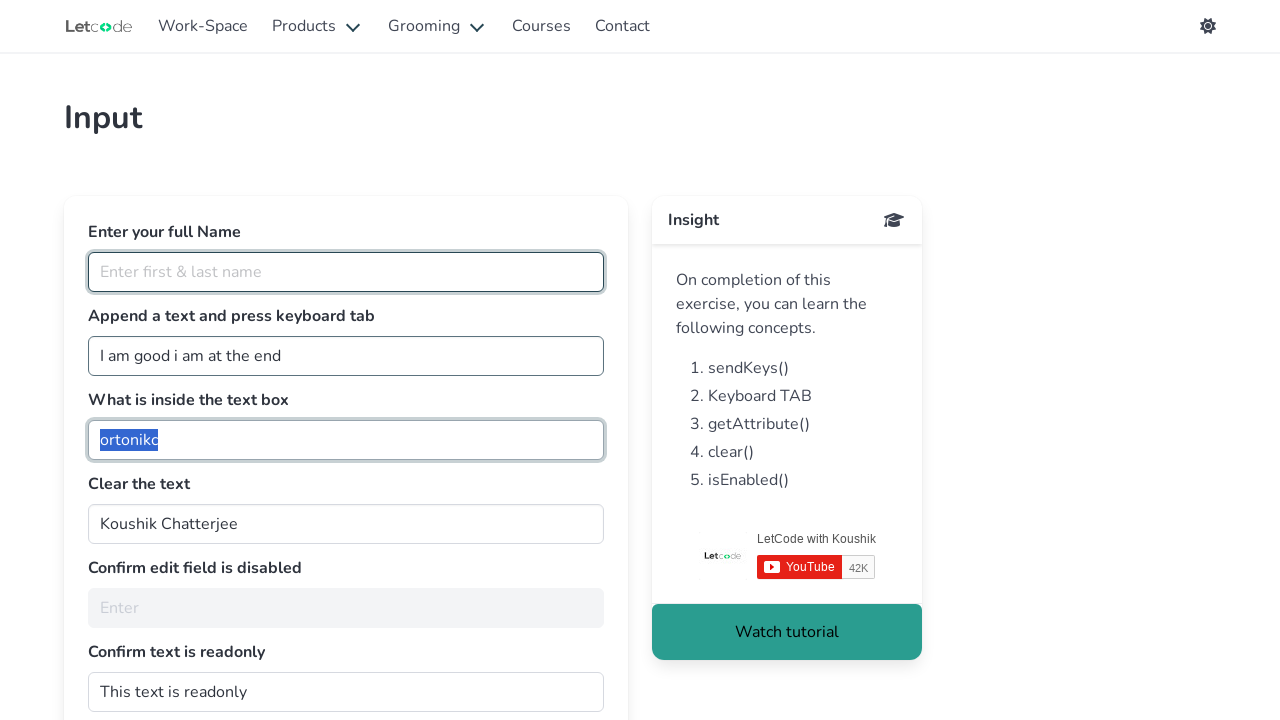

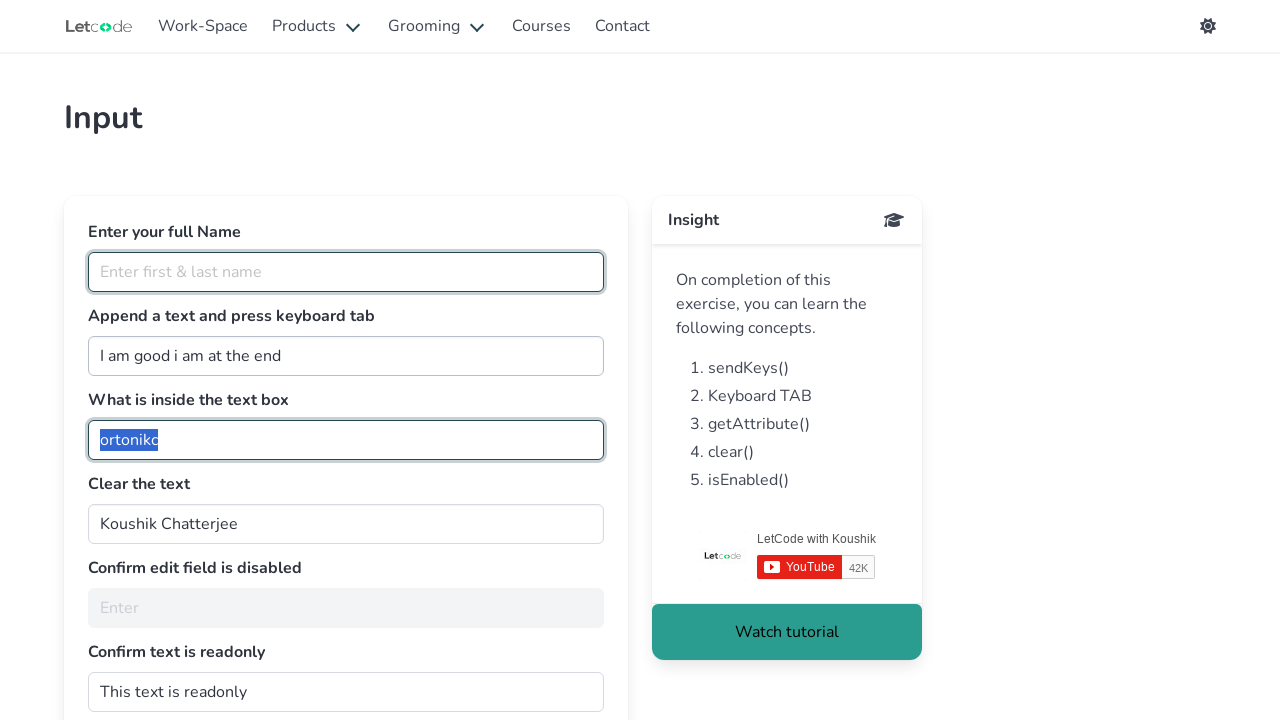